Tests drag and drop functionality using Playwright's built-in dragTo method for a simpler approach

Starting URL: https://testautomationpractice.blogspot.com/

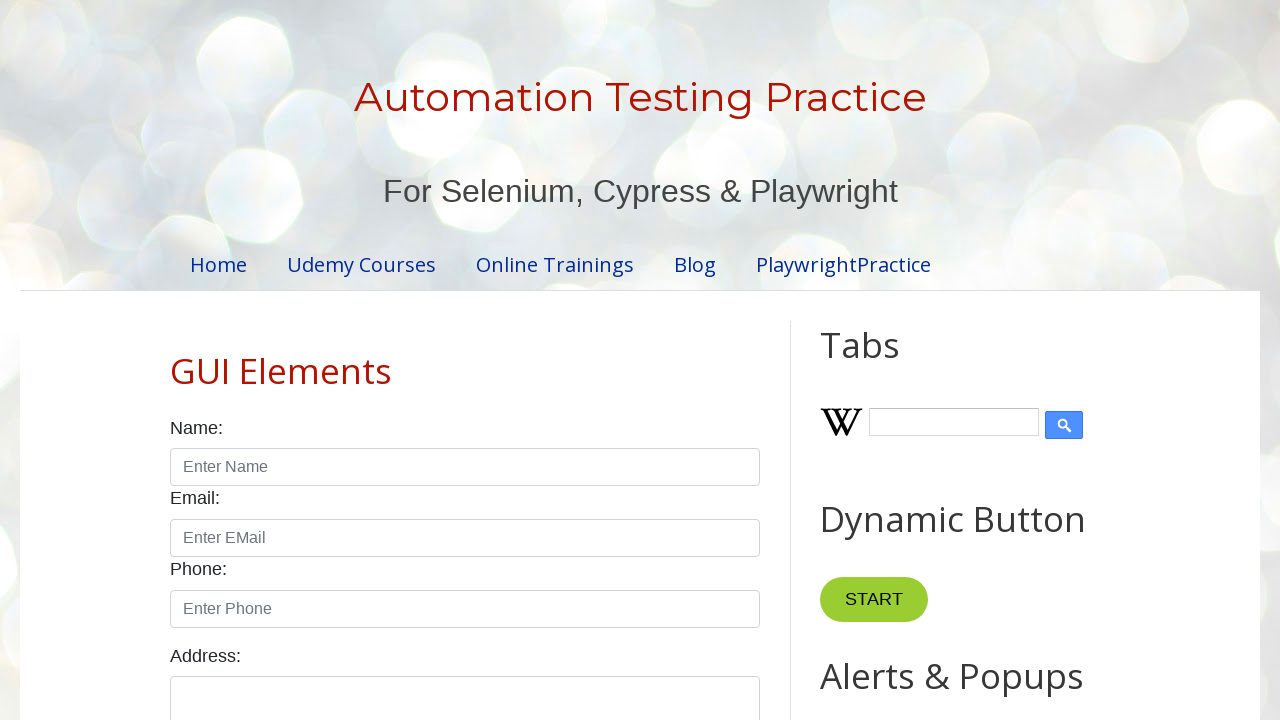

Located draggable element with ID 'draggable'
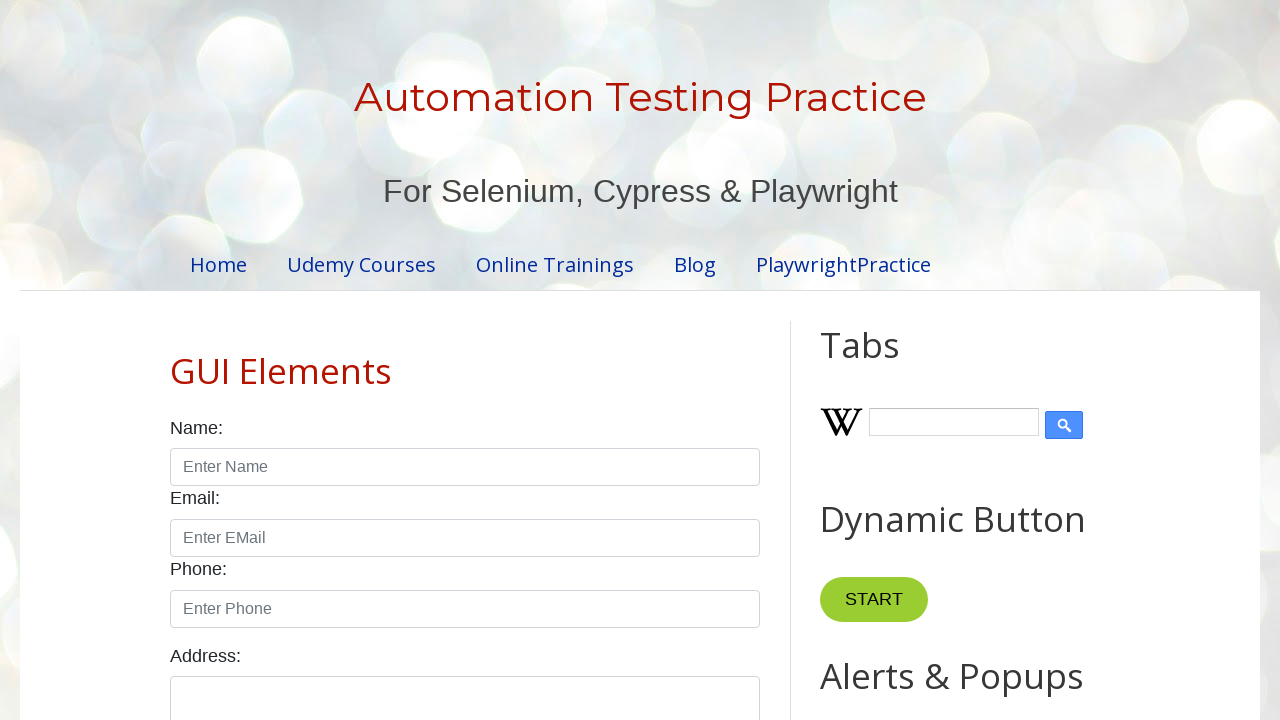

Located drop target element with ID 'droppable'
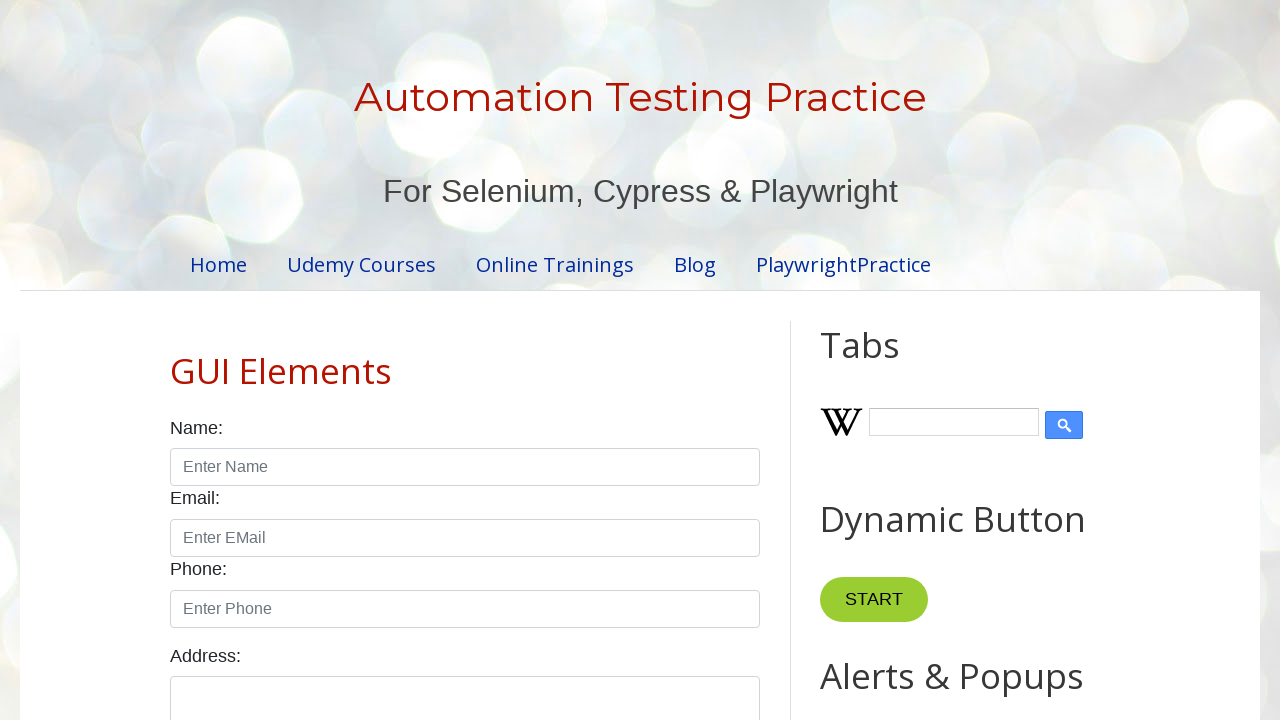

Dragged element to drop target using dragTo method at (1015, 386)
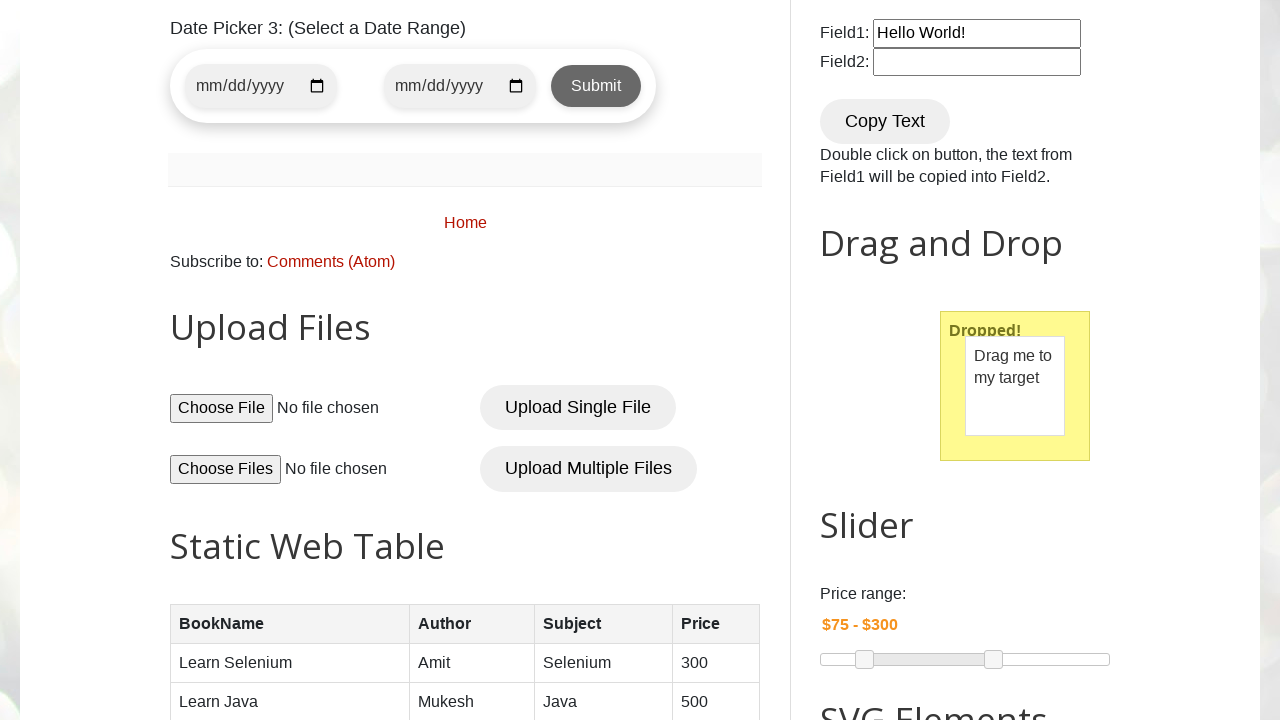

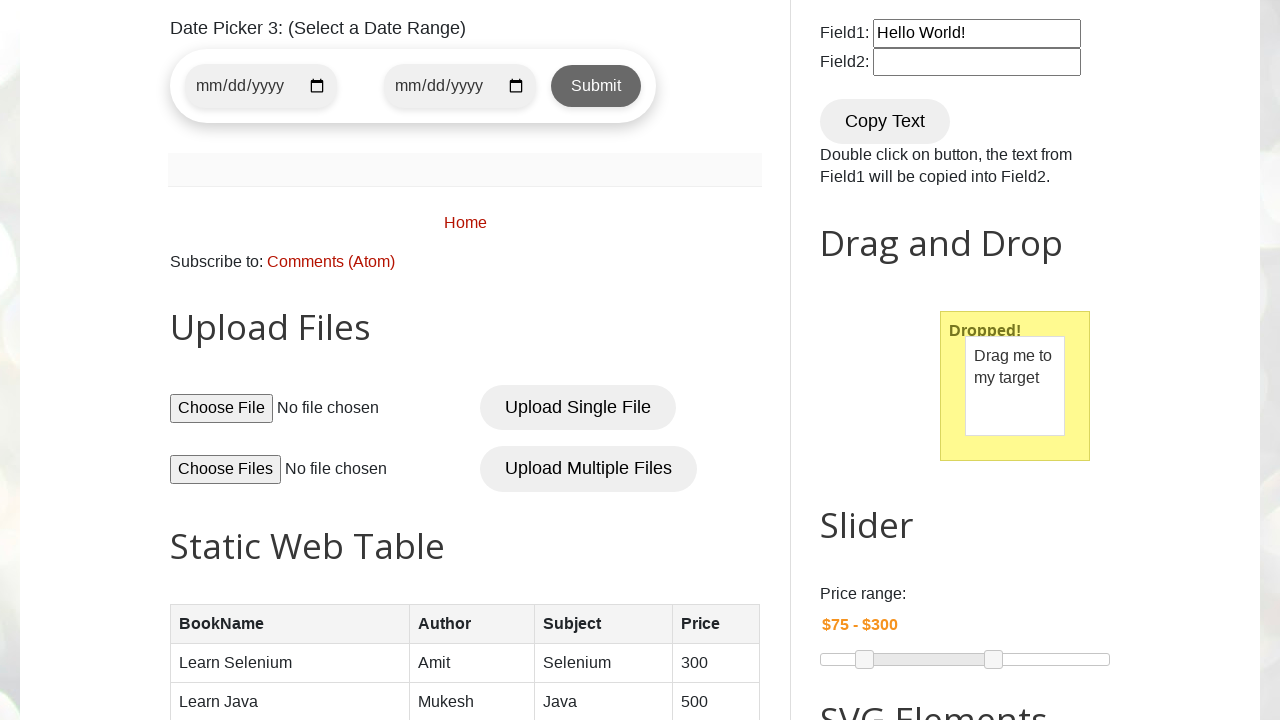